Tests hover functionality by hovering over the first avatar image and verifying that additional user information (figcaption) becomes visible.

Starting URL: http://the-internet.herokuapp.com/hovers

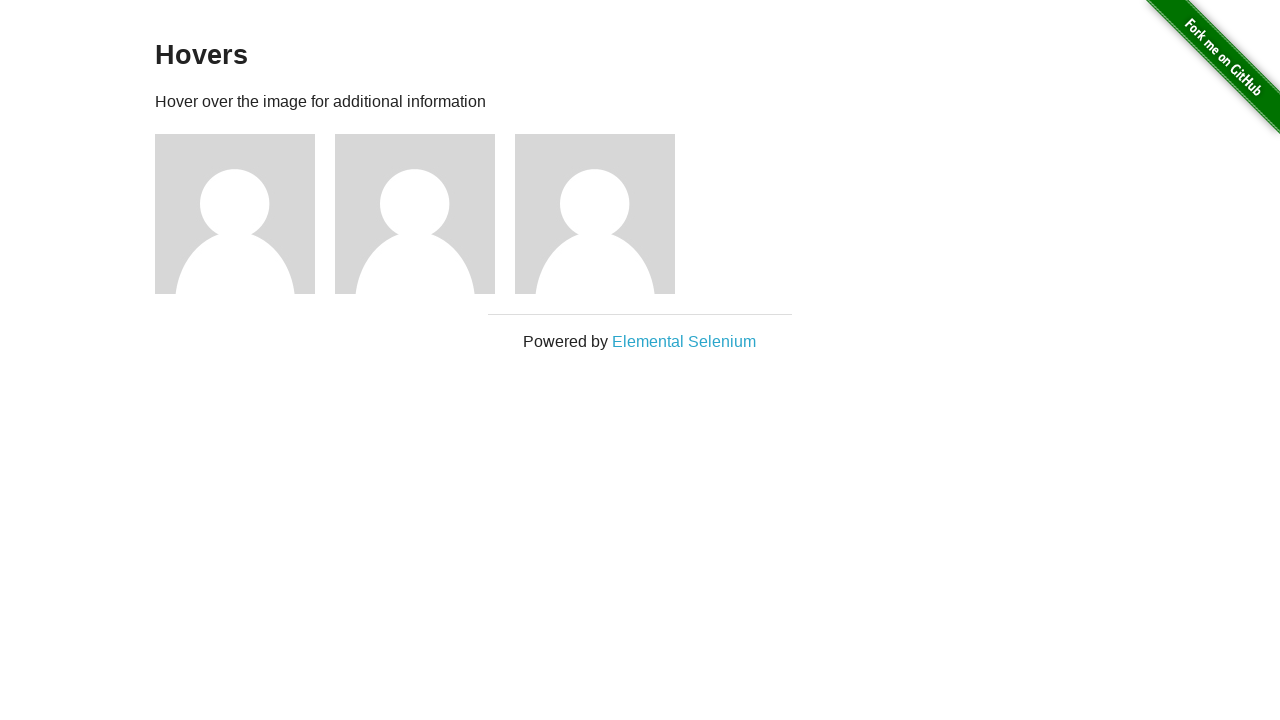

Located the first avatar figure element
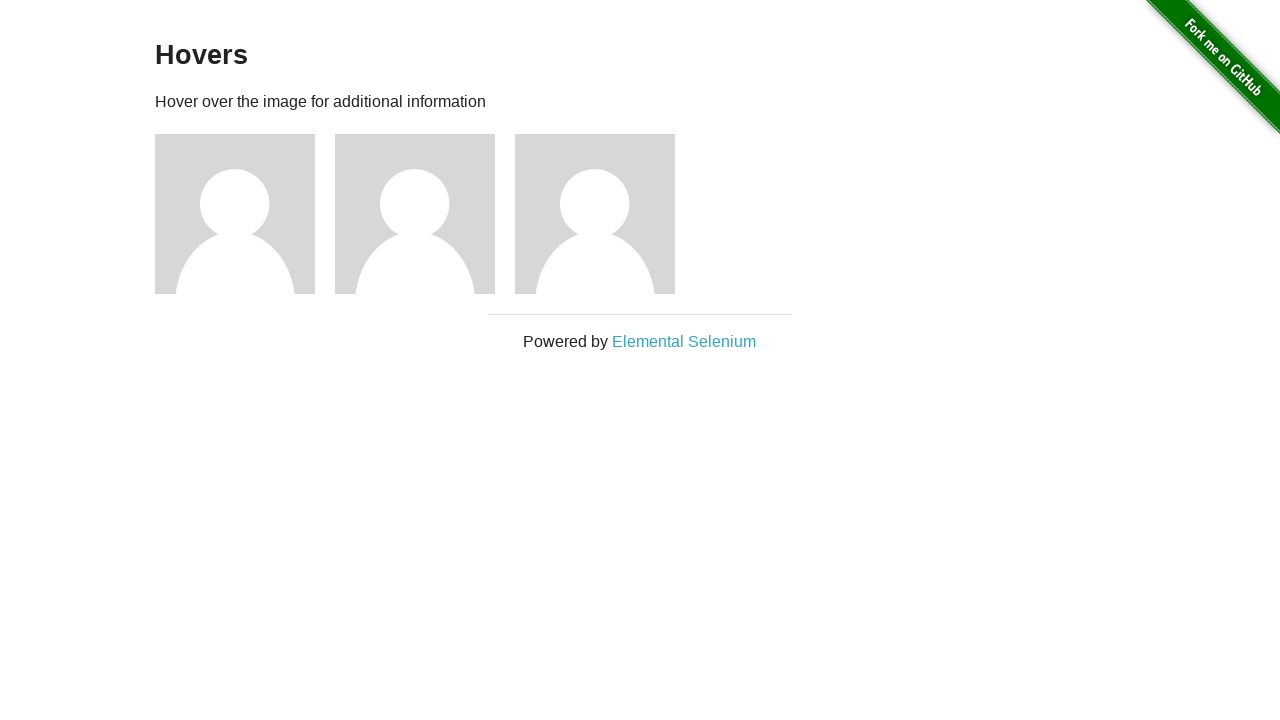

Hovered over the first avatar image at (245, 214) on .figure >> nth=0
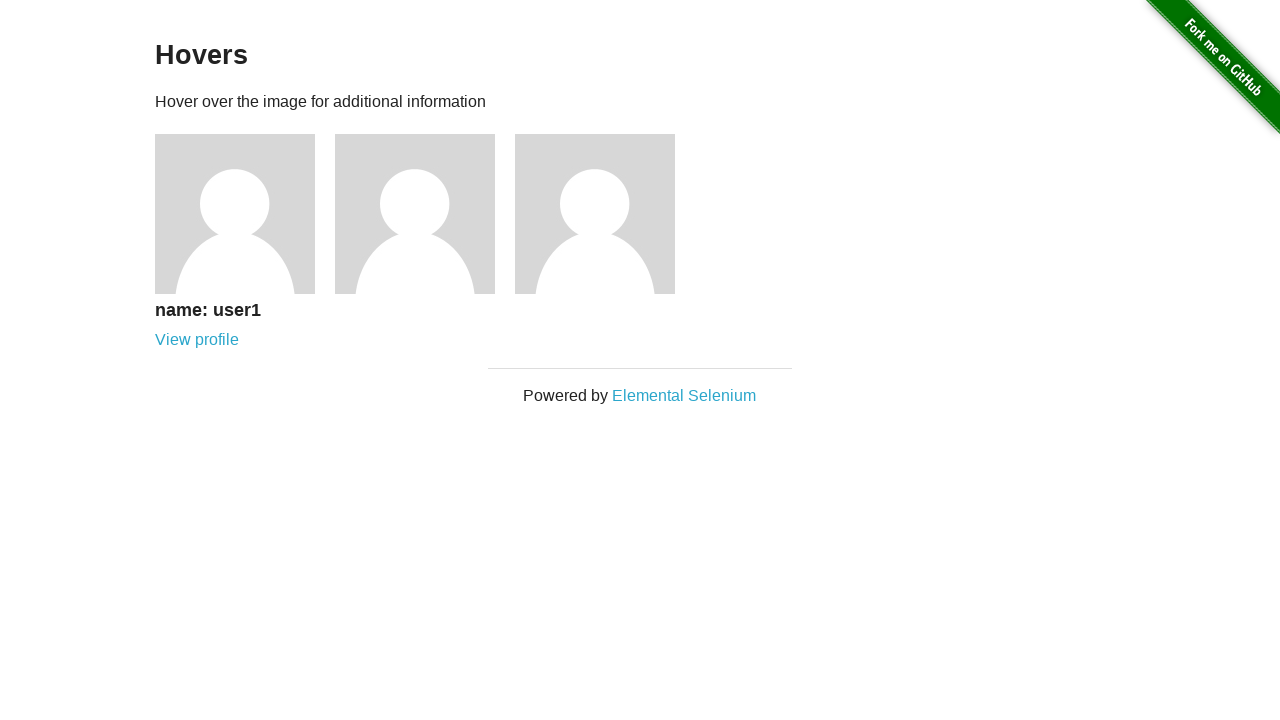

Waited for figcaption to become visible
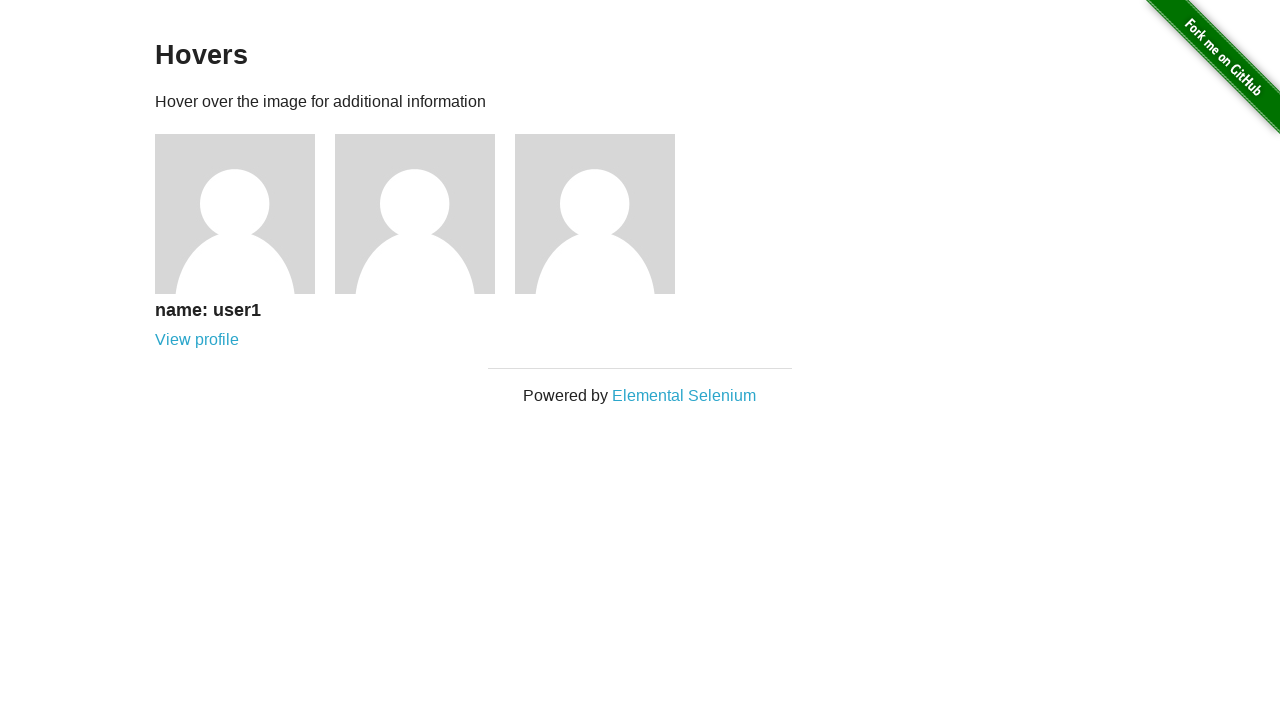

Verified that the figcaption is visible
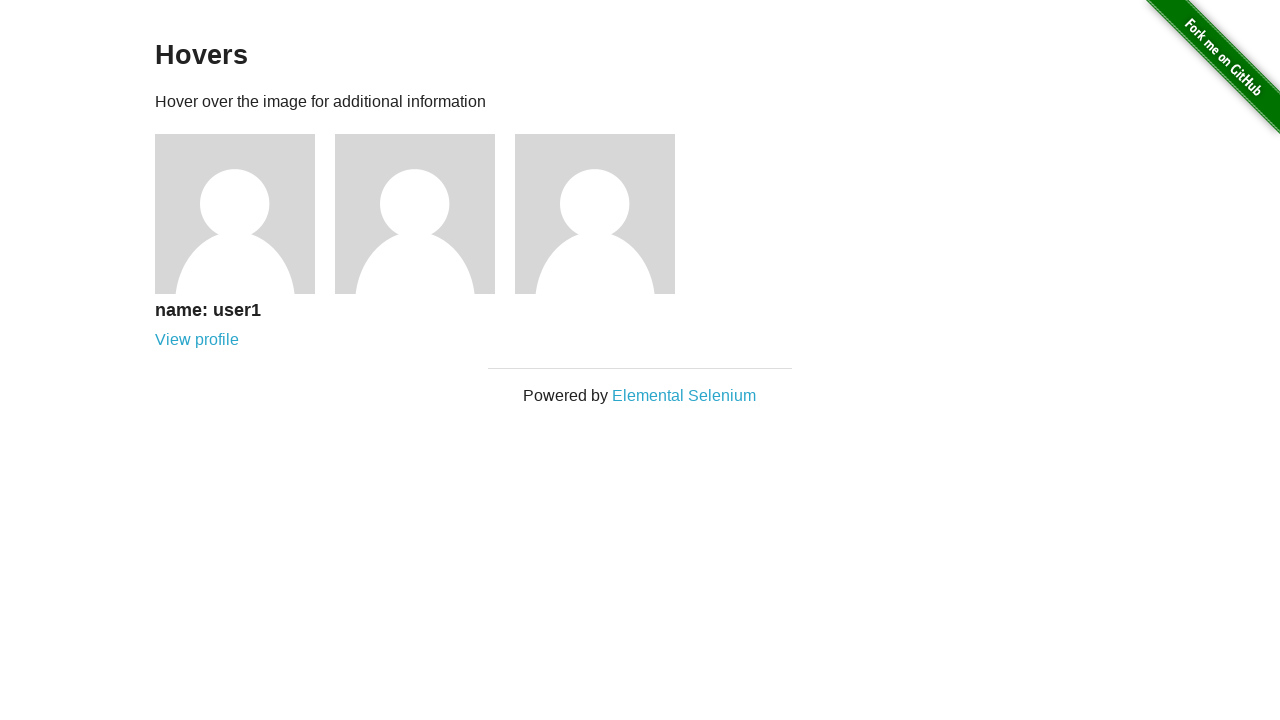

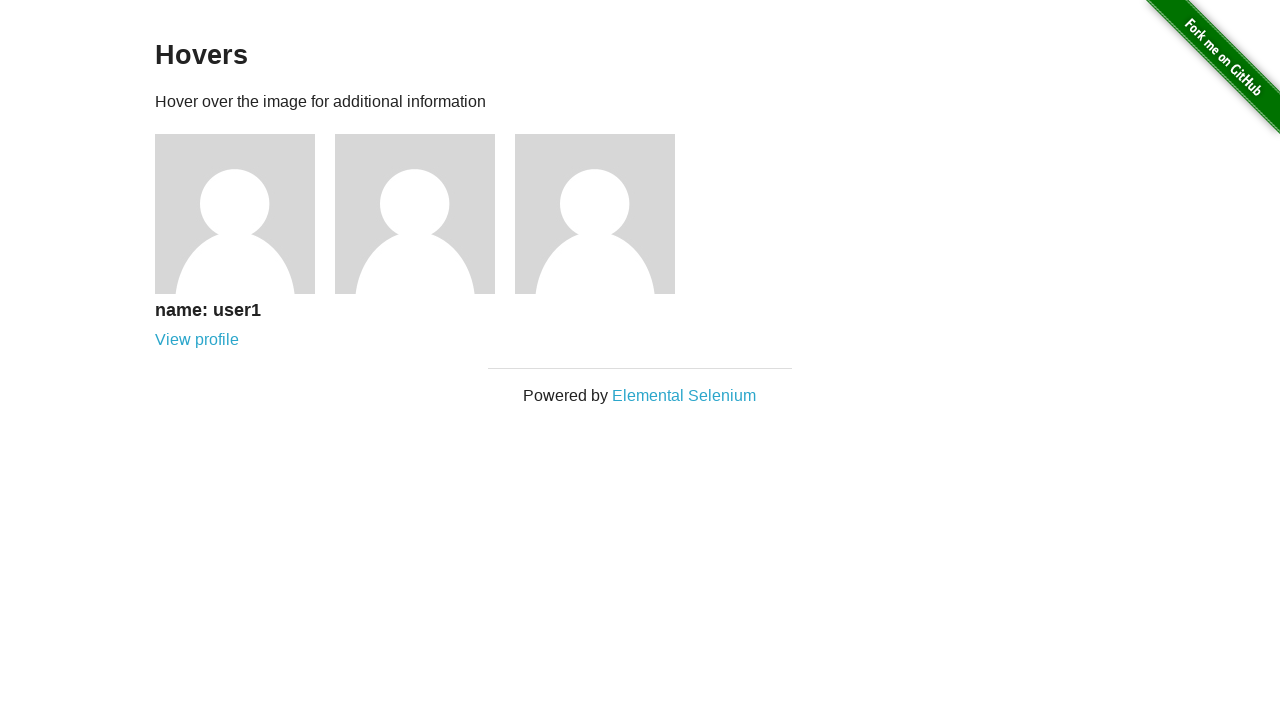